Tests navigation links by clicking "Return to index" link, verifying the header, going back, then clicking the author link and verifying the about page

Starting URL: https://bonigarcia.dev/selenium-webdriver-java/web-form.html

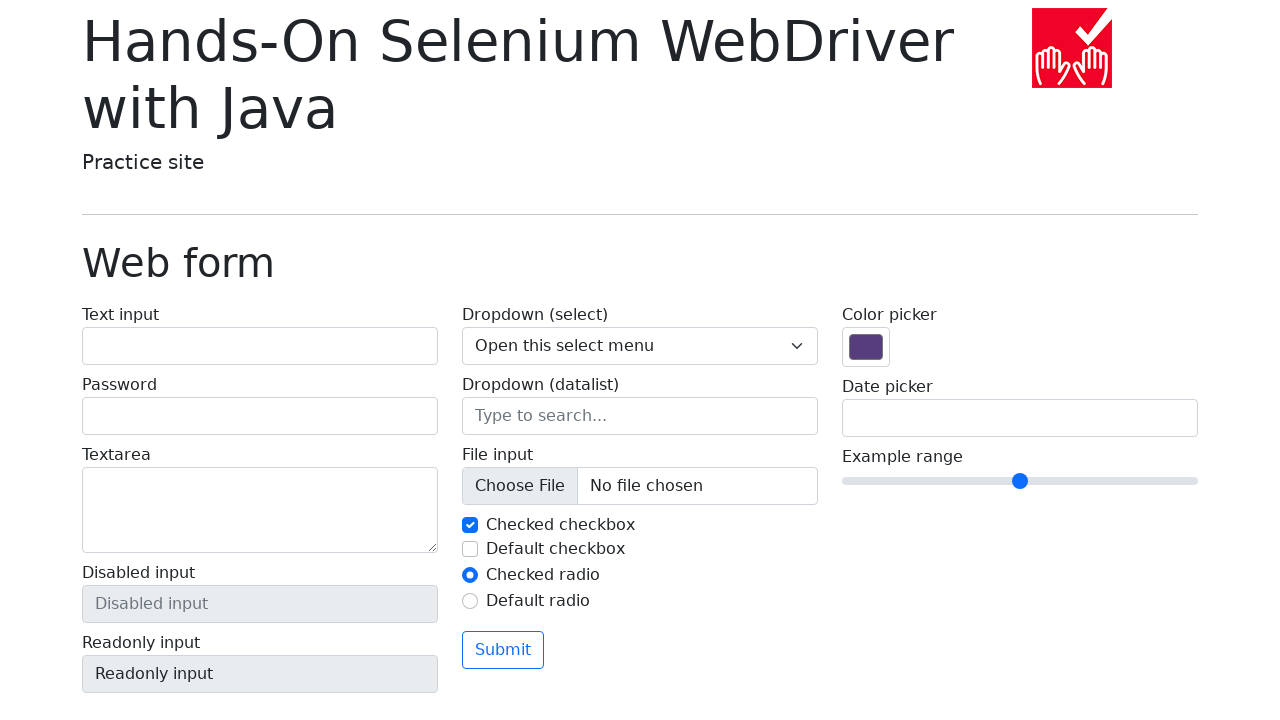

Clicked 'Return to index' link at (143, 711) on text=Return
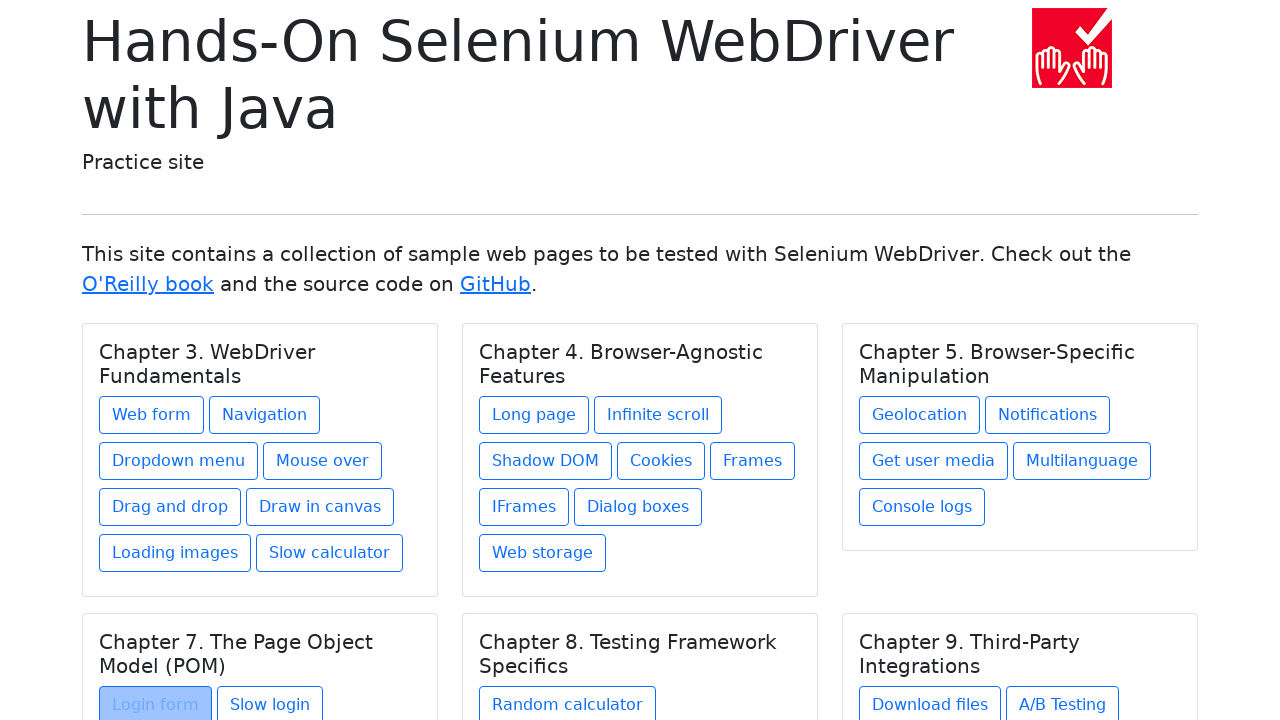

Waited for h1 header on index page
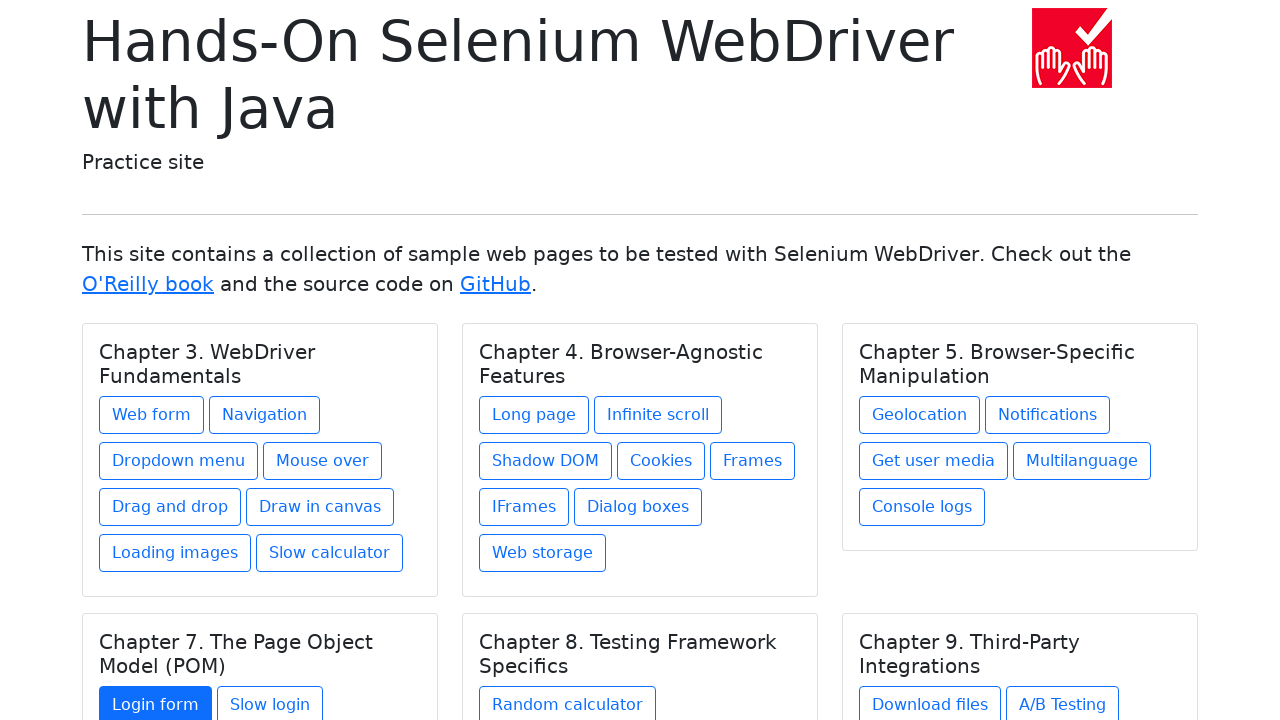

Retrieved header text: 'Hands-On Selenium WebDriver with Java'
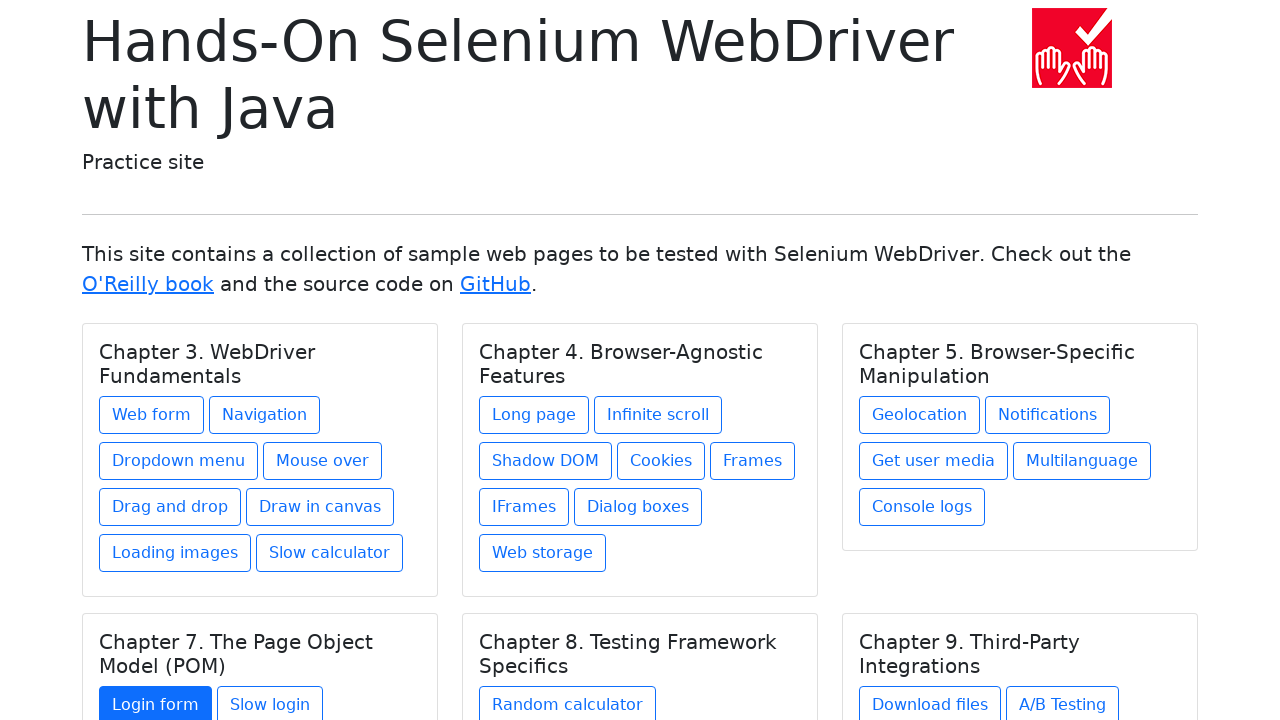

Navigated back to web form page
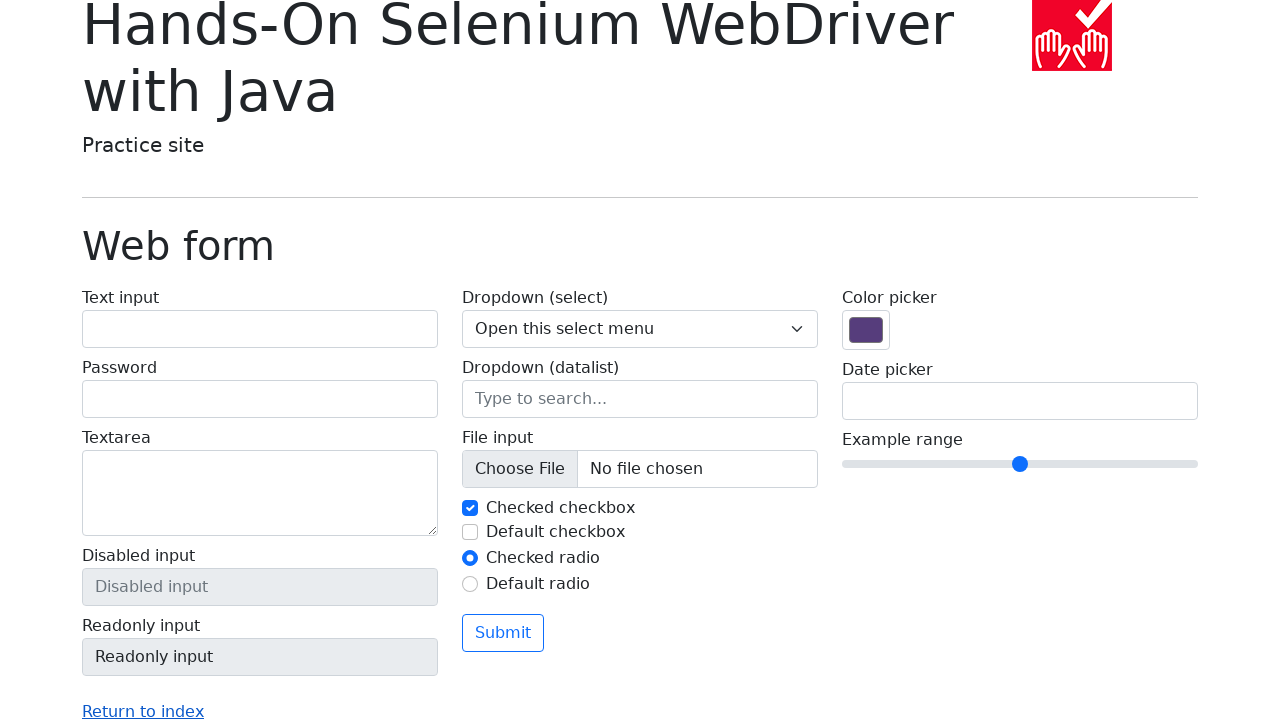

Scrolled to bottom of page
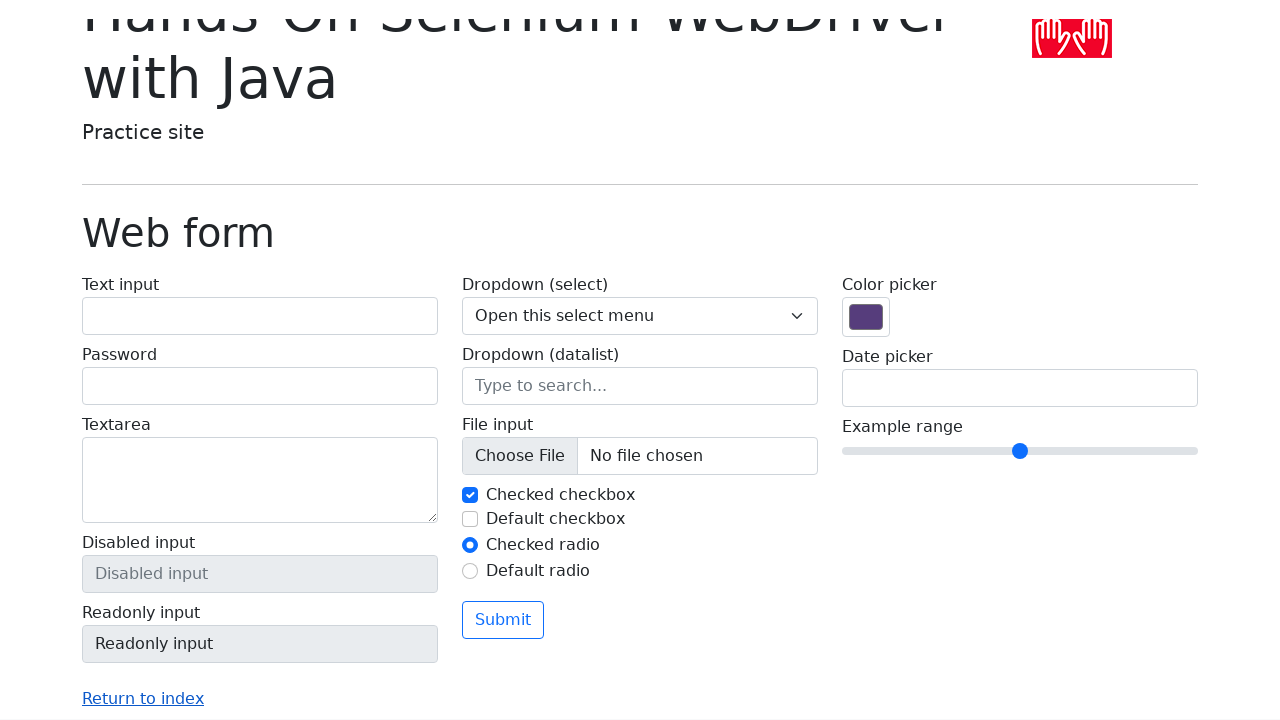

Waited 1 second for scroll animation
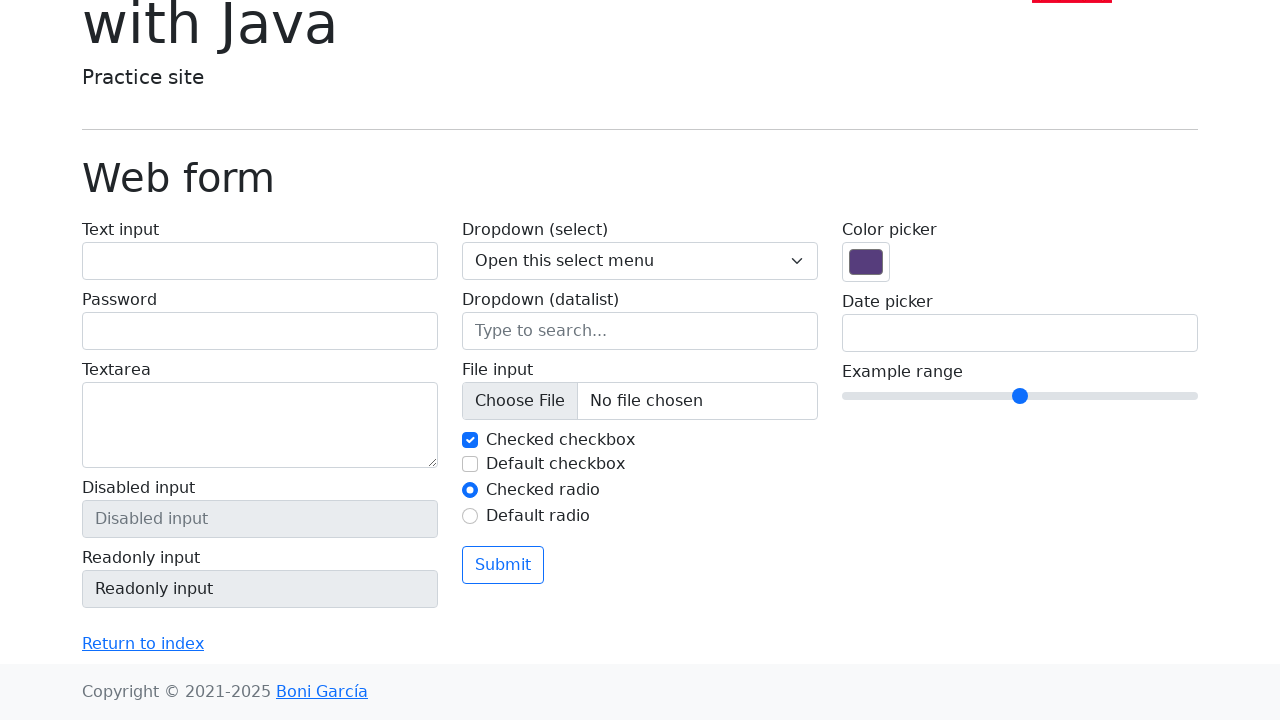

Clicked Boni García author link at (322, 692) on a:has-text('Boni')
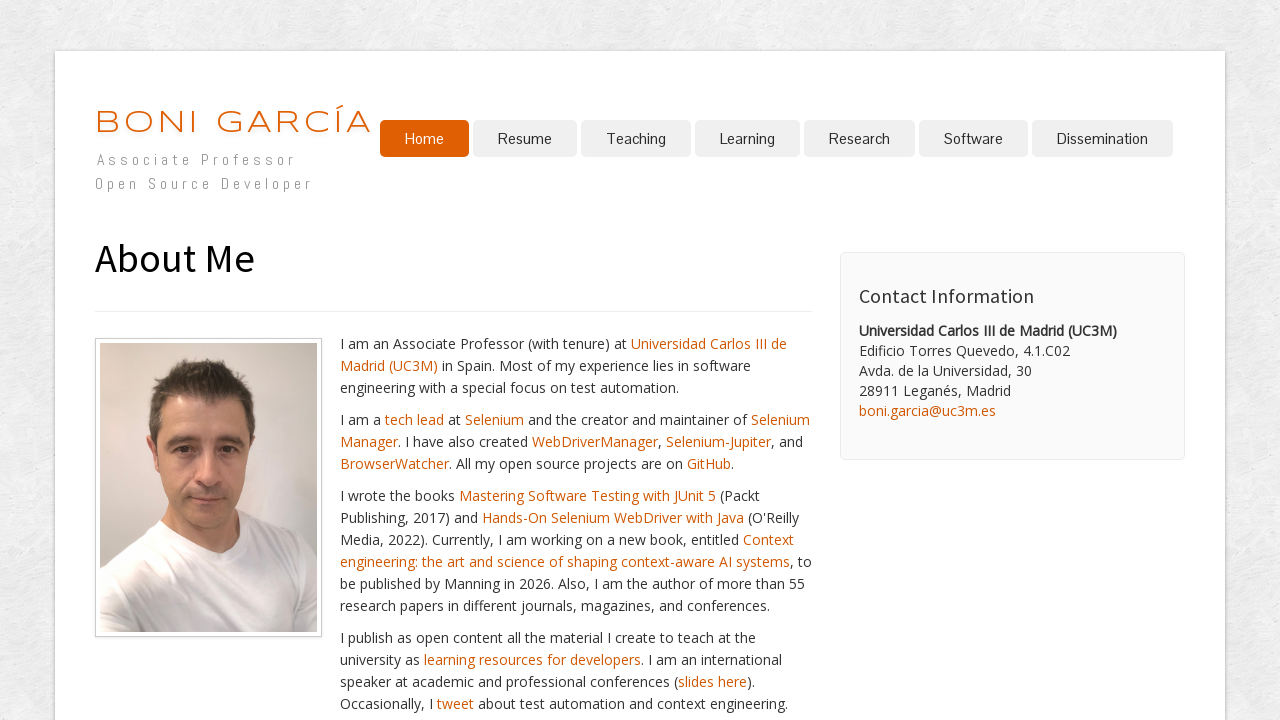

Waited for h1 header on about page
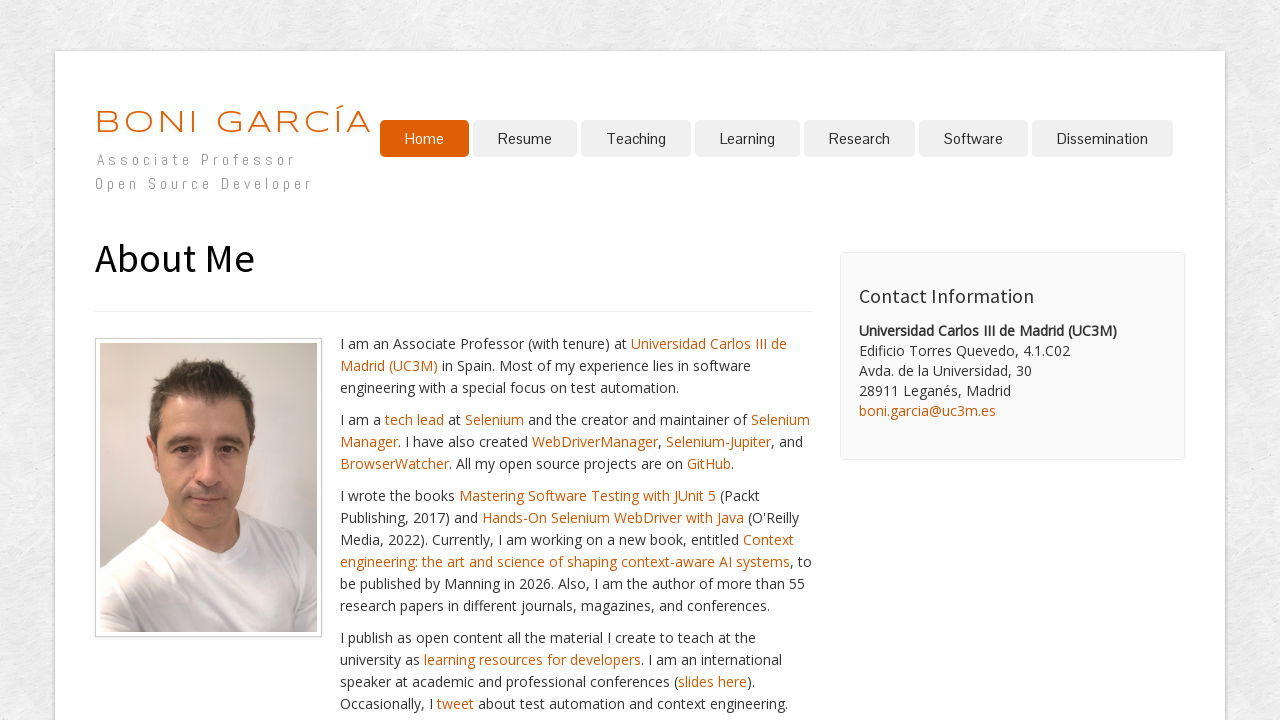

Retrieved about page header text: 'About Me'
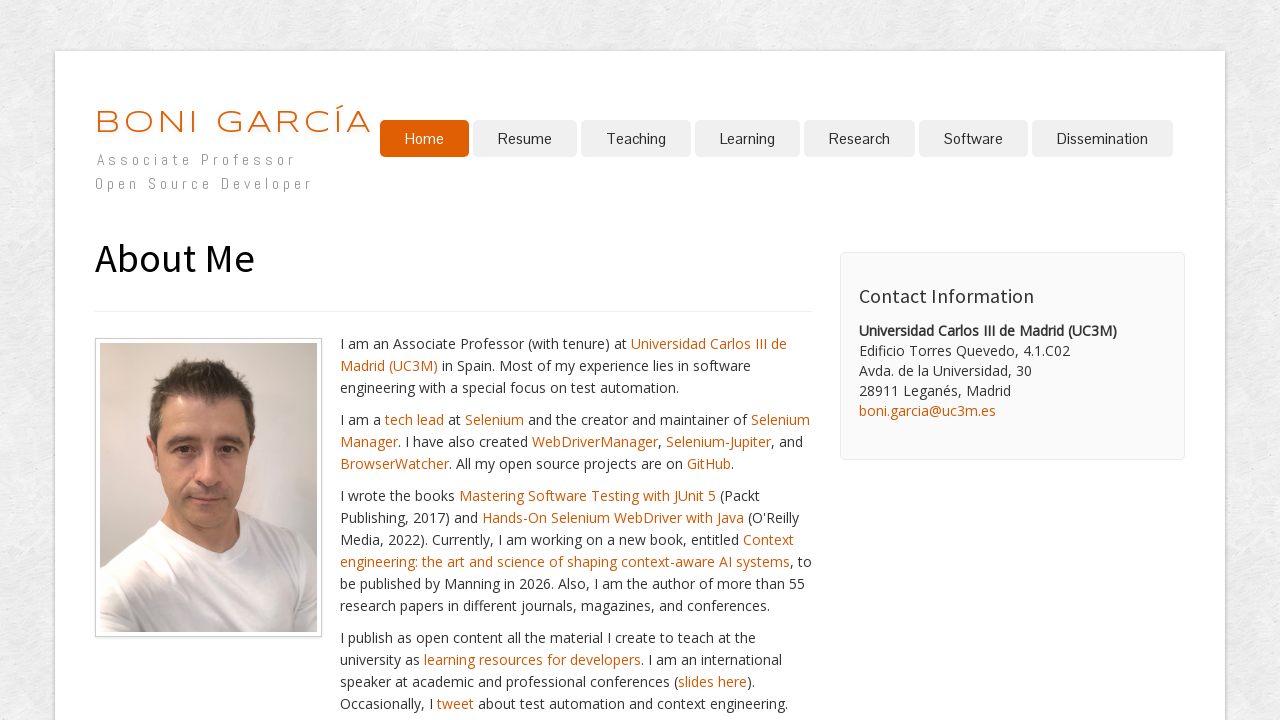

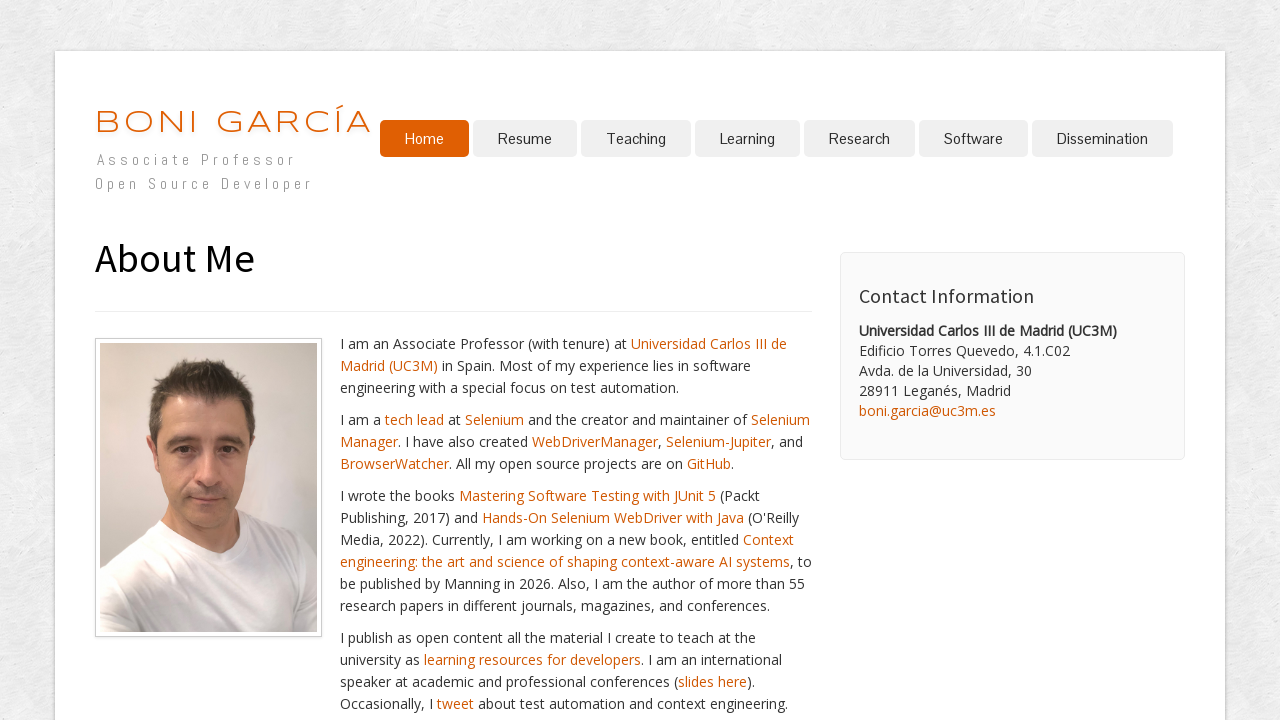